Tests the search functionality on Python.org by entering "pycon" in the search field and submitting the search form.

Starting URL: https://www.python.org

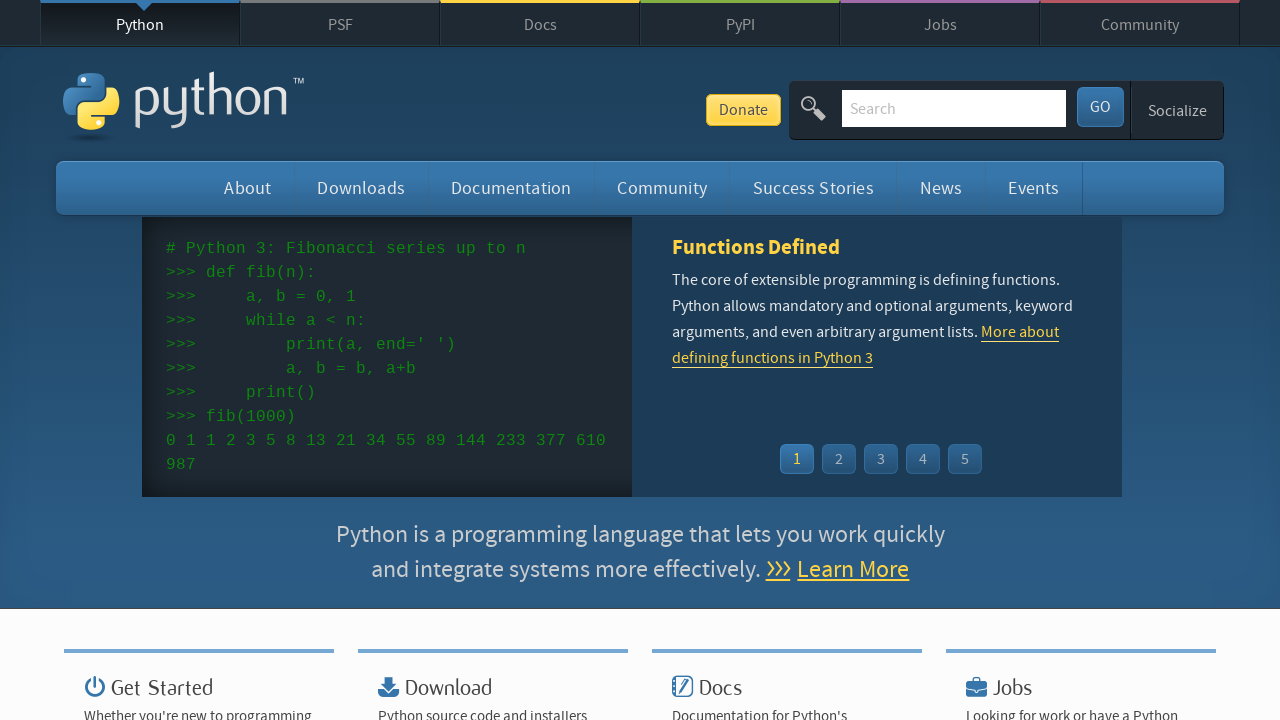

Verified that 'Python' is in the page title
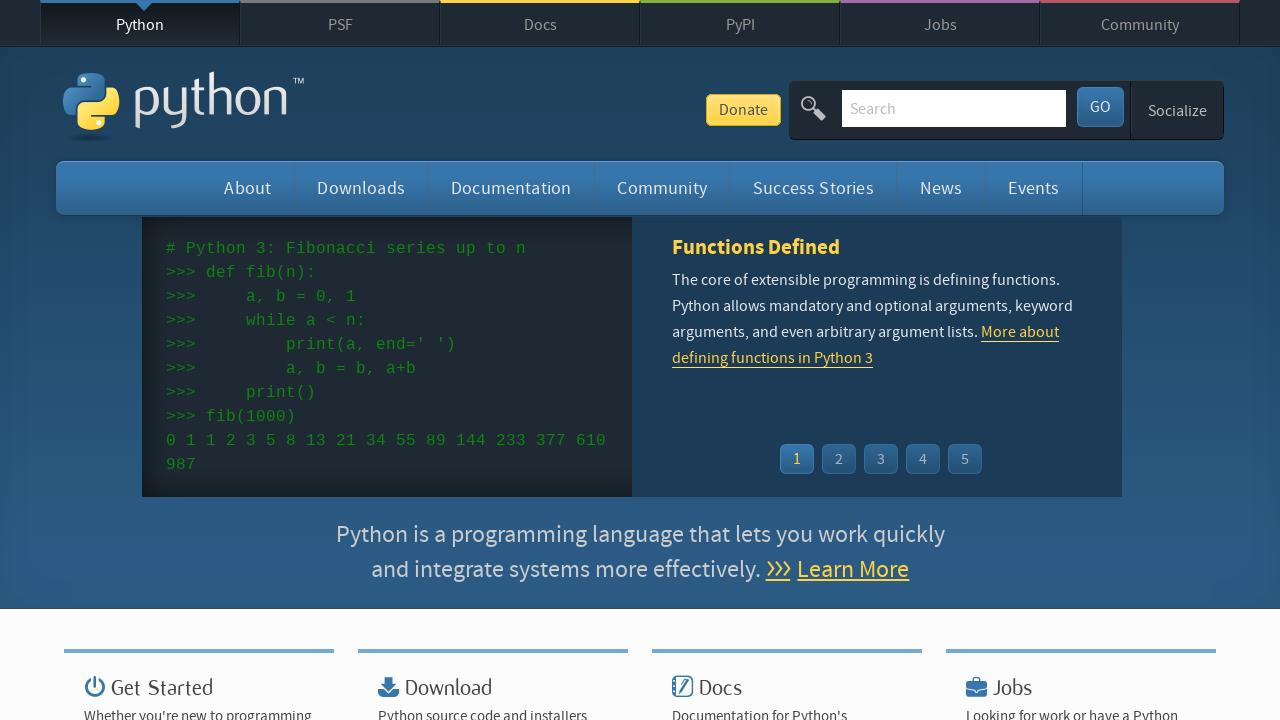

Filled search field with 'pycon' on #id-search-field
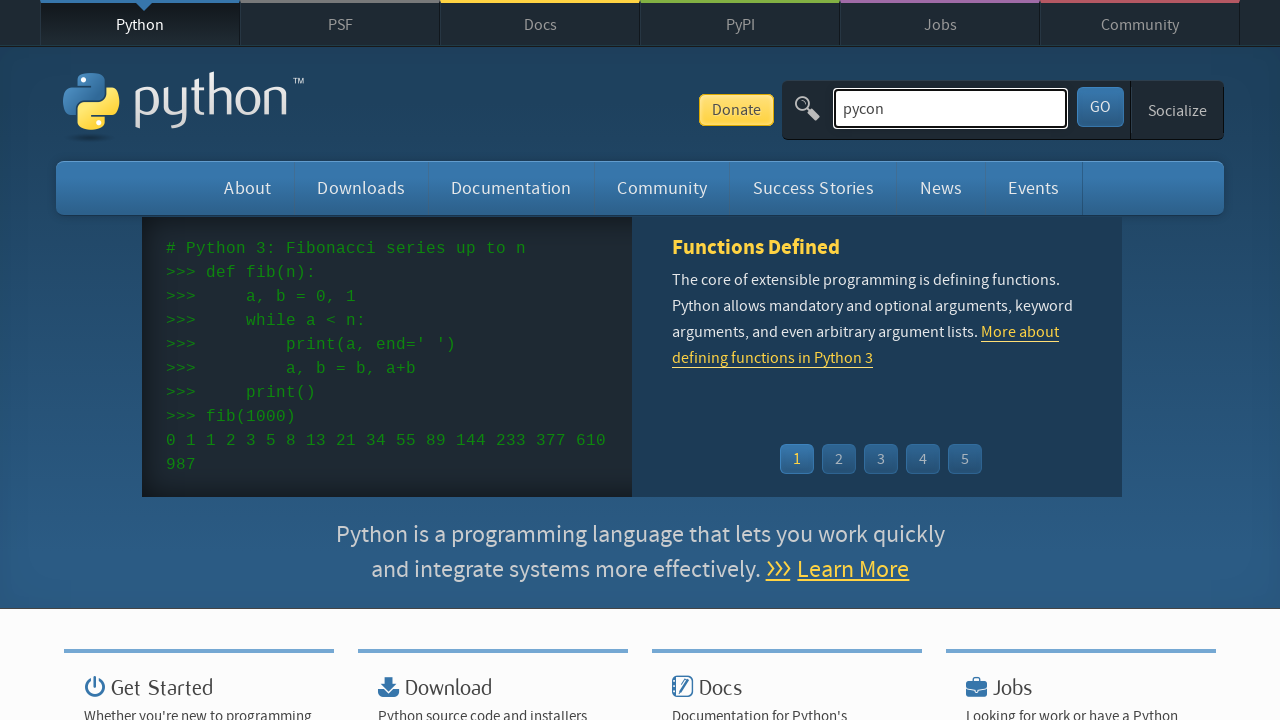

Pressed Enter to submit the search form on #id-search-field
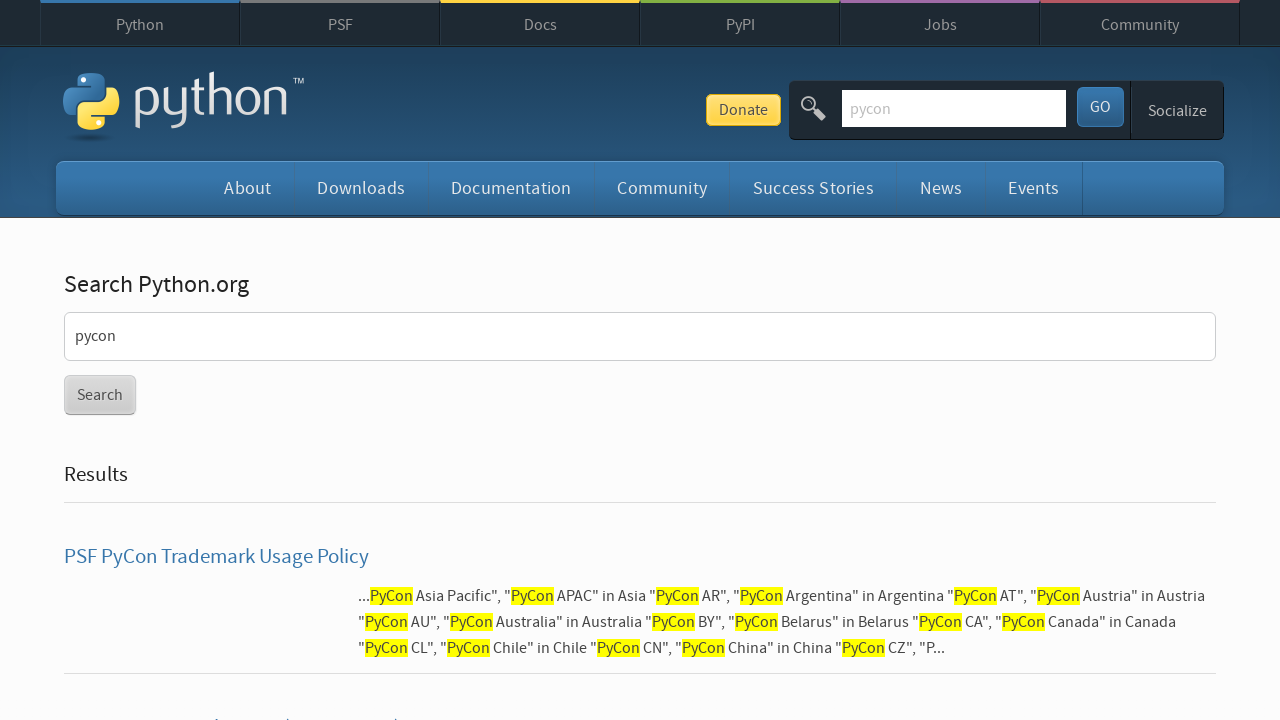

Waited for search results page to load (networkidle)
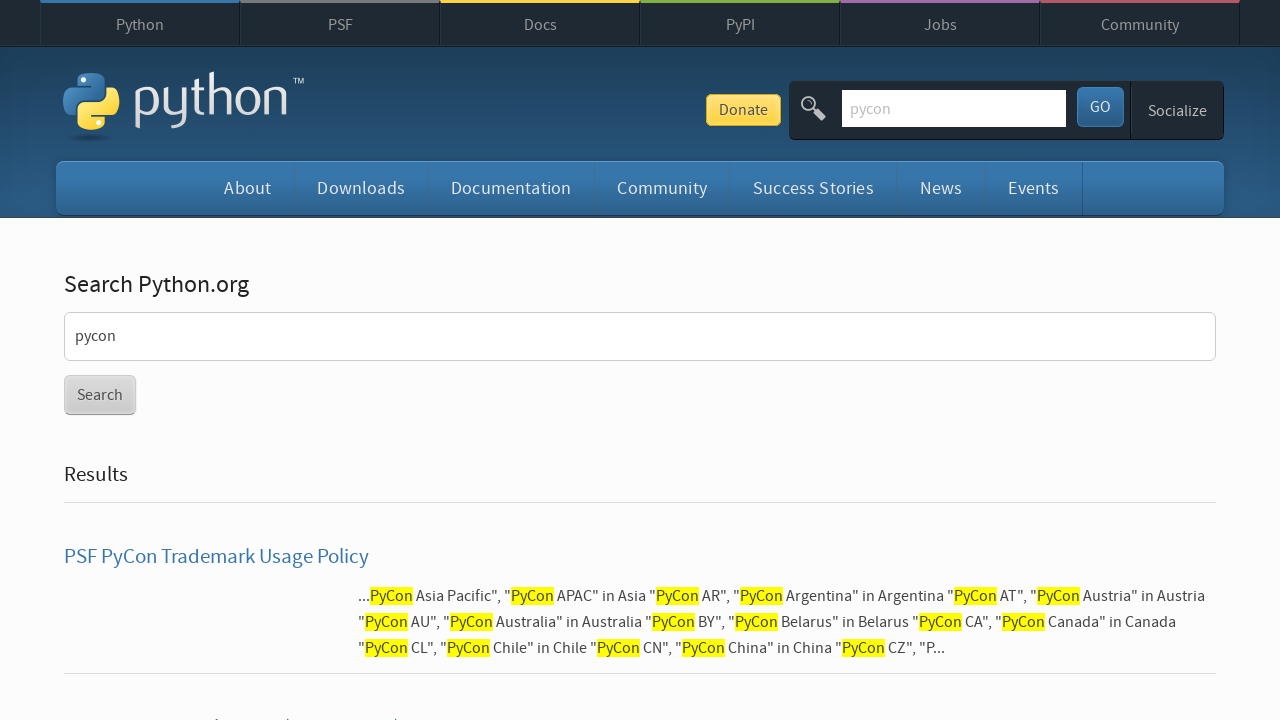

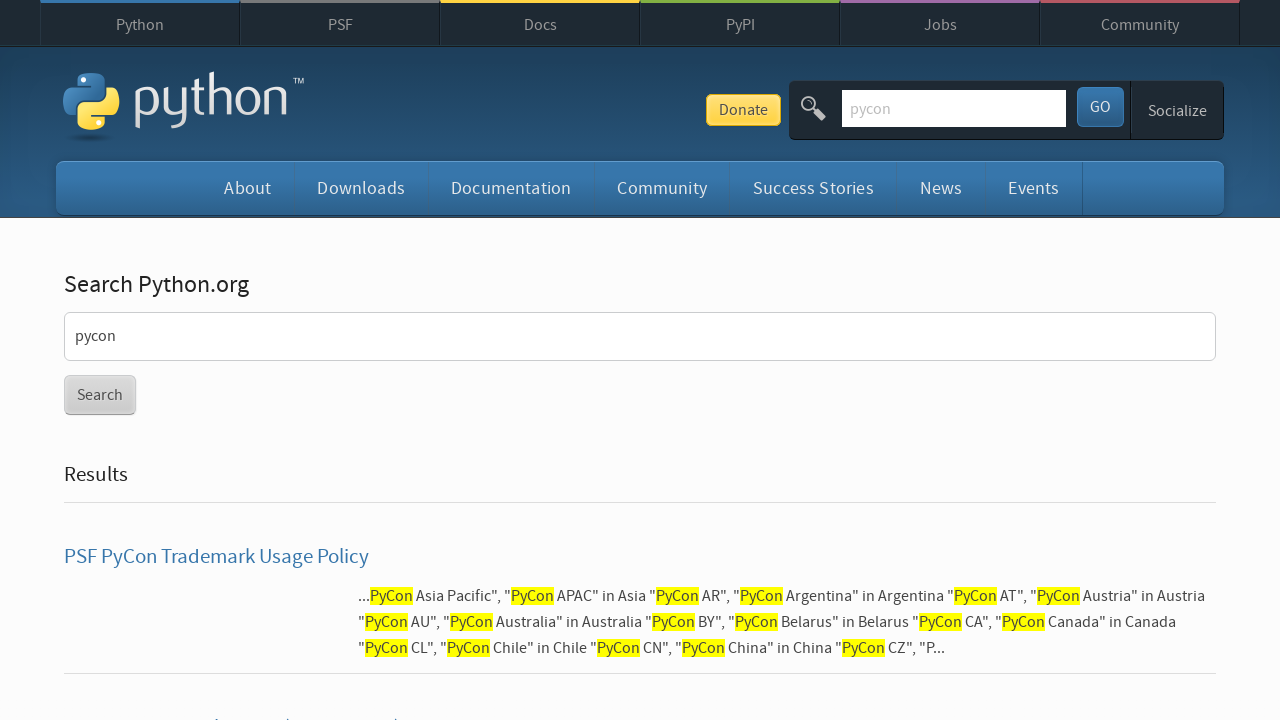